Tests that the todo counter displays the correct number of items

Starting URL: https://demo.playwright.dev/todomvc

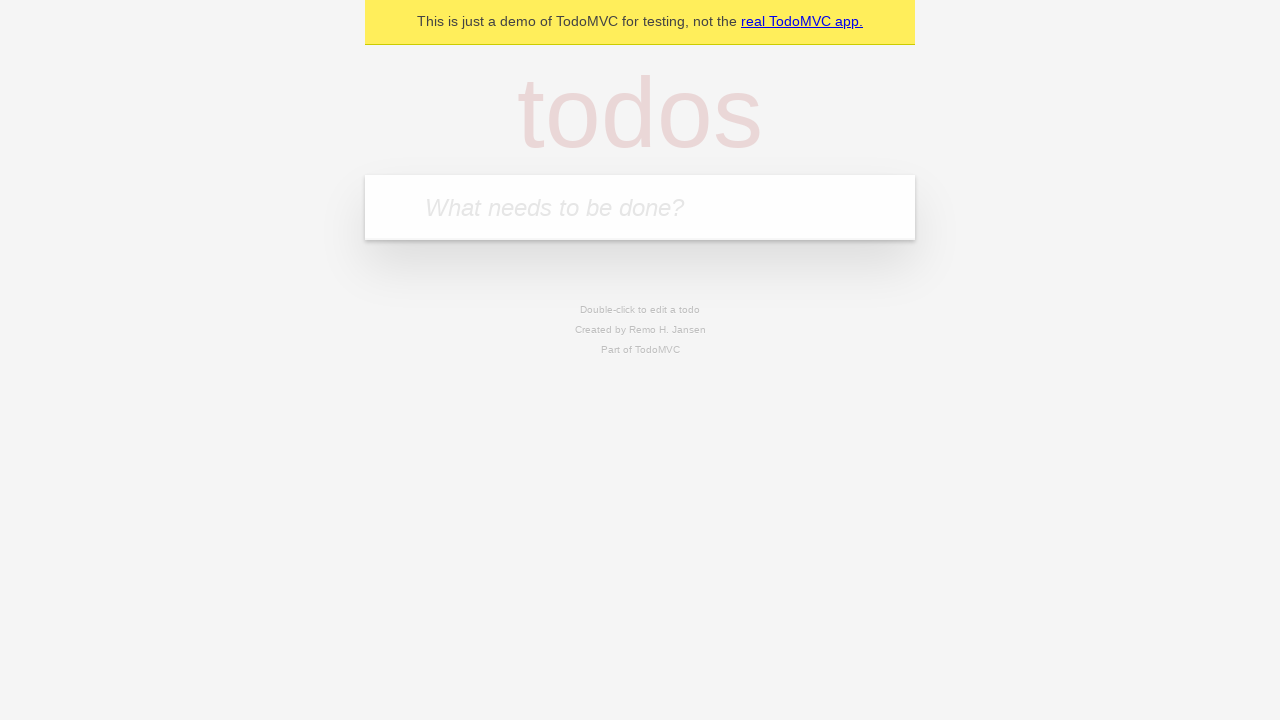

Filled todo input with first item: 'buy some cheese' on internal:attr=[placeholder="What needs to be done?"i]
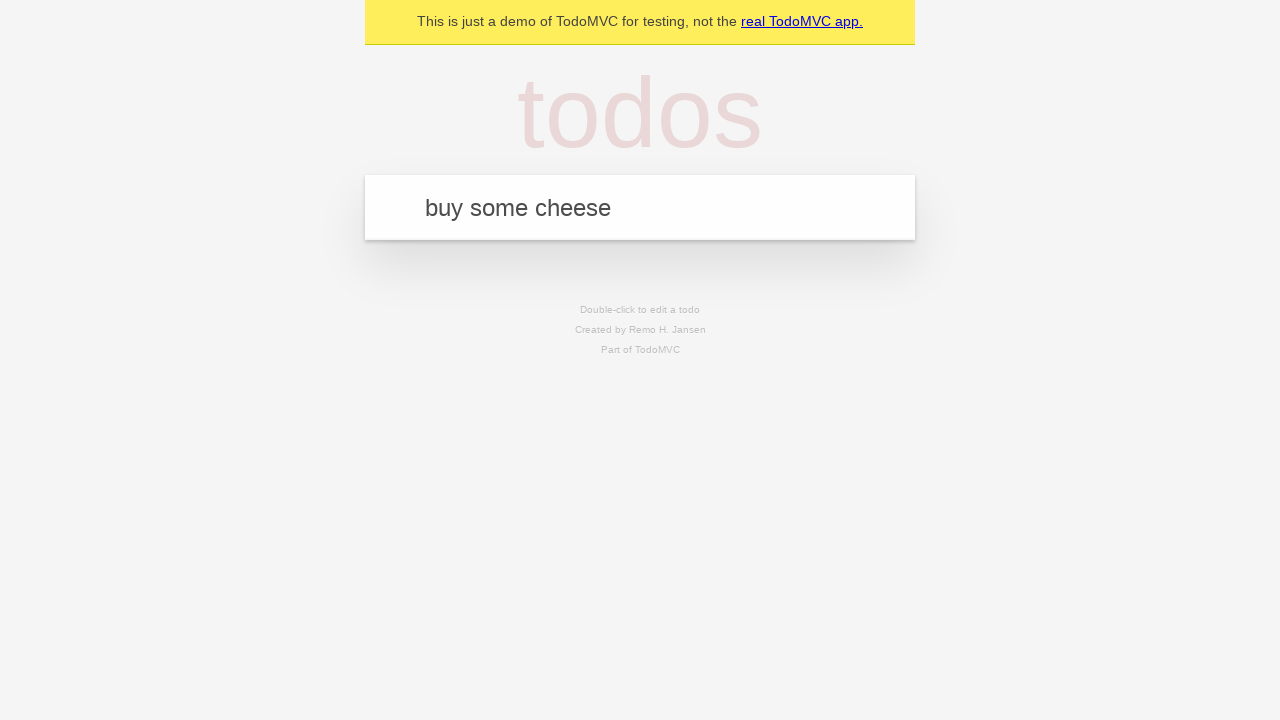

Pressed Enter to add first todo item on internal:attr=[placeholder="What needs to be done?"i]
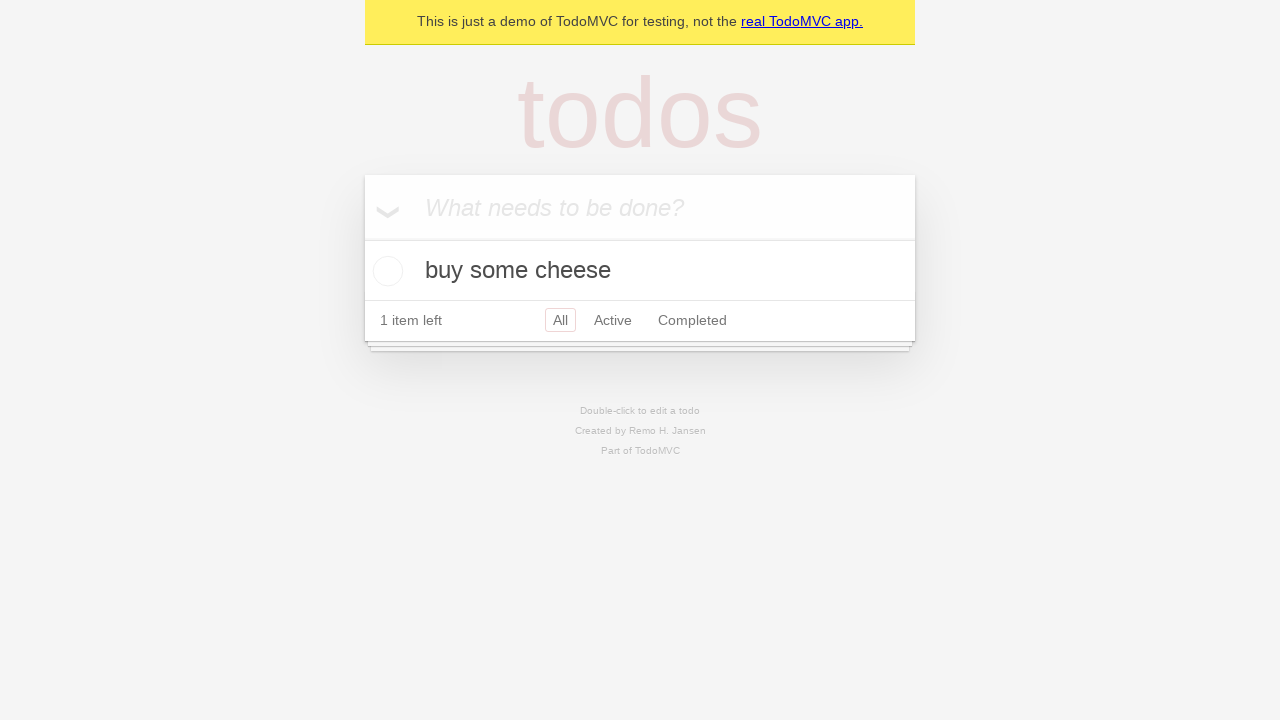

Todo counter element appeared on the page
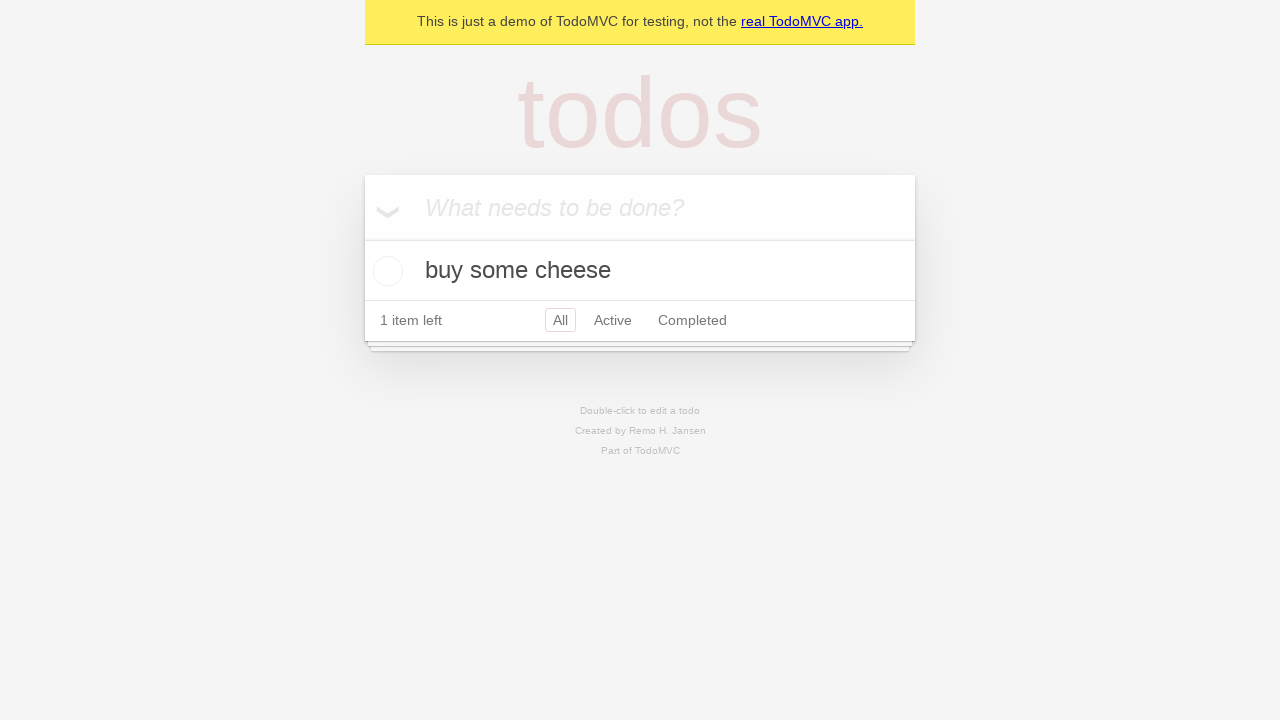

Filled todo input with second item: 'feed the cat' on internal:attr=[placeholder="What needs to be done?"i]
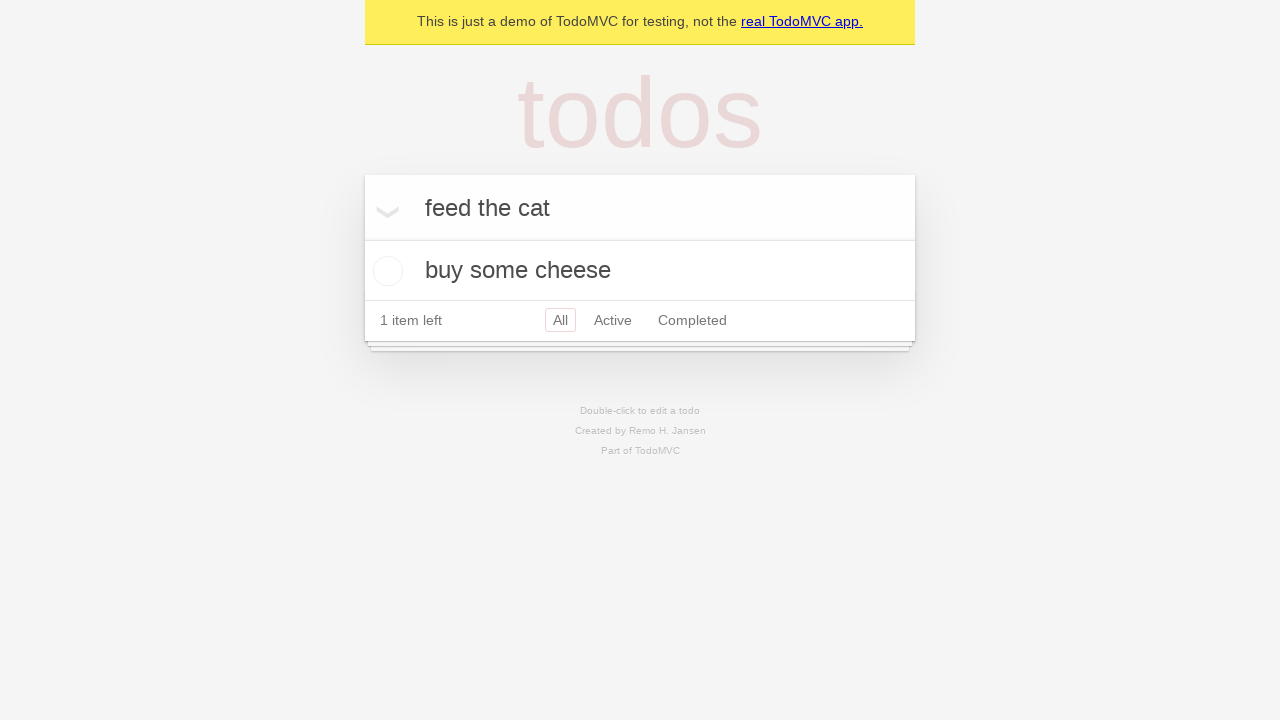

Pressed Enter to add second todo item on internal:attr=[placeholder="What needs to be done?"i]
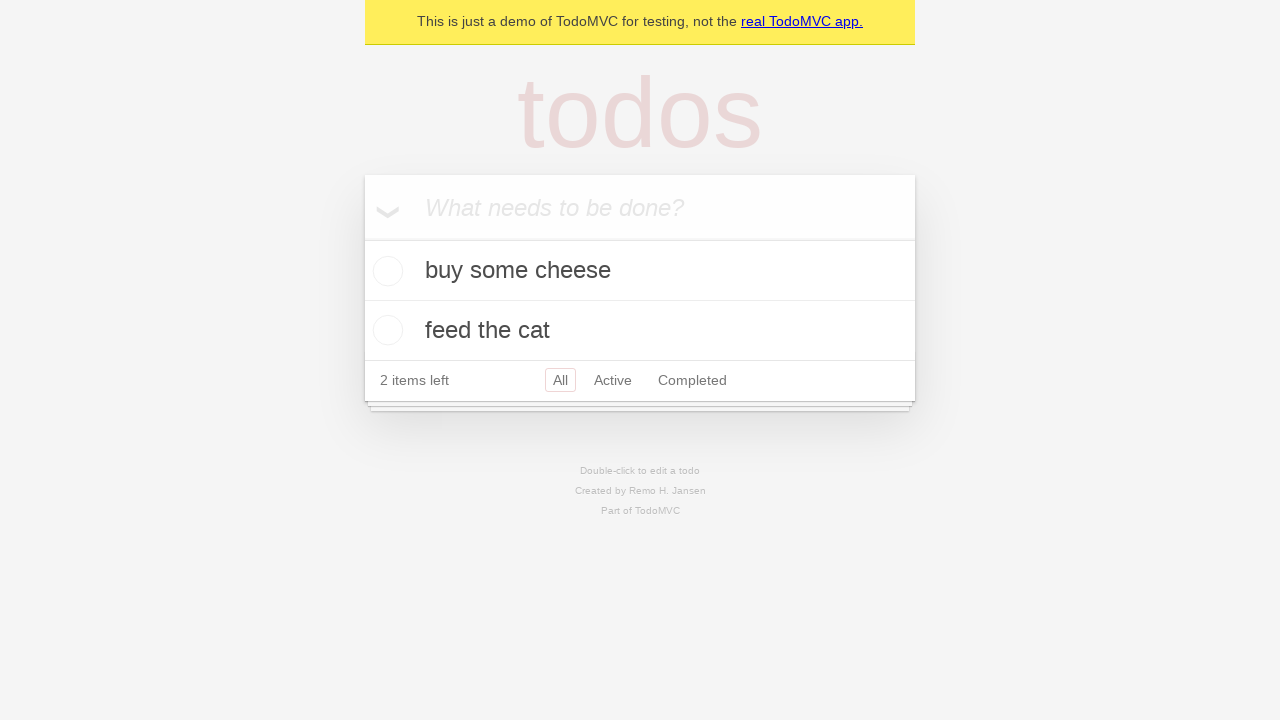

Second todo item appeared, confirming counter should display 2 items
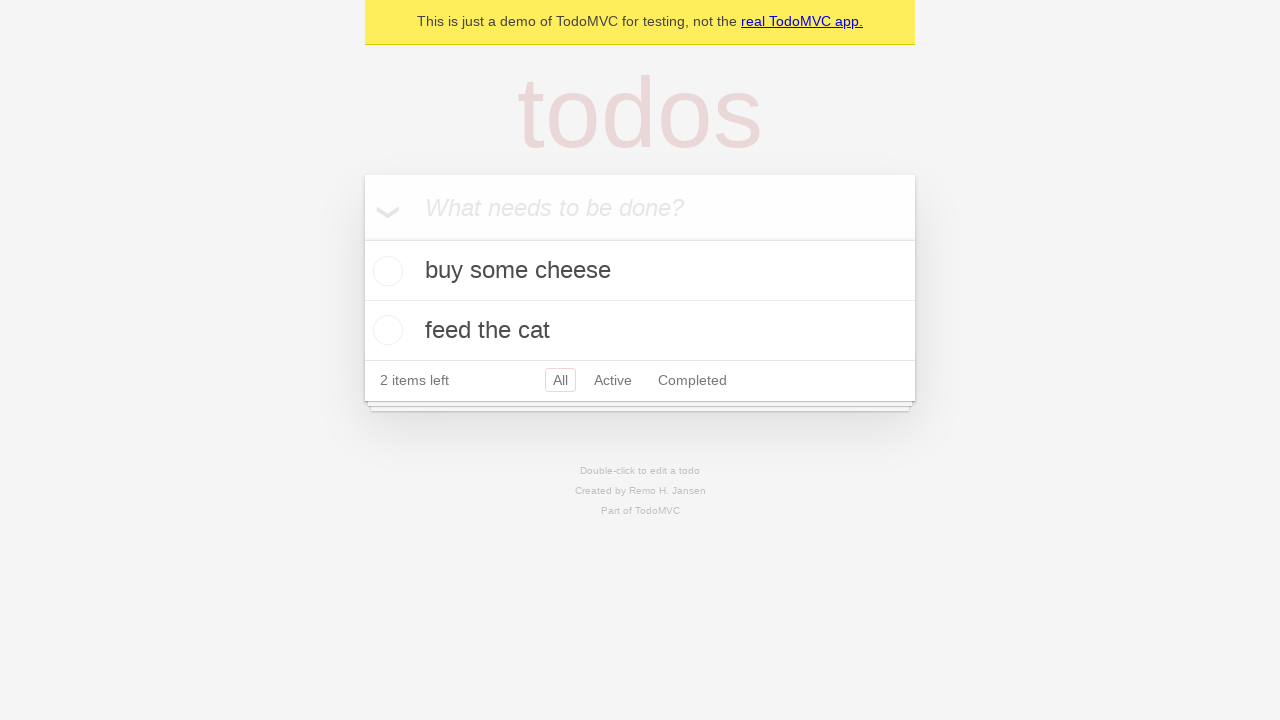

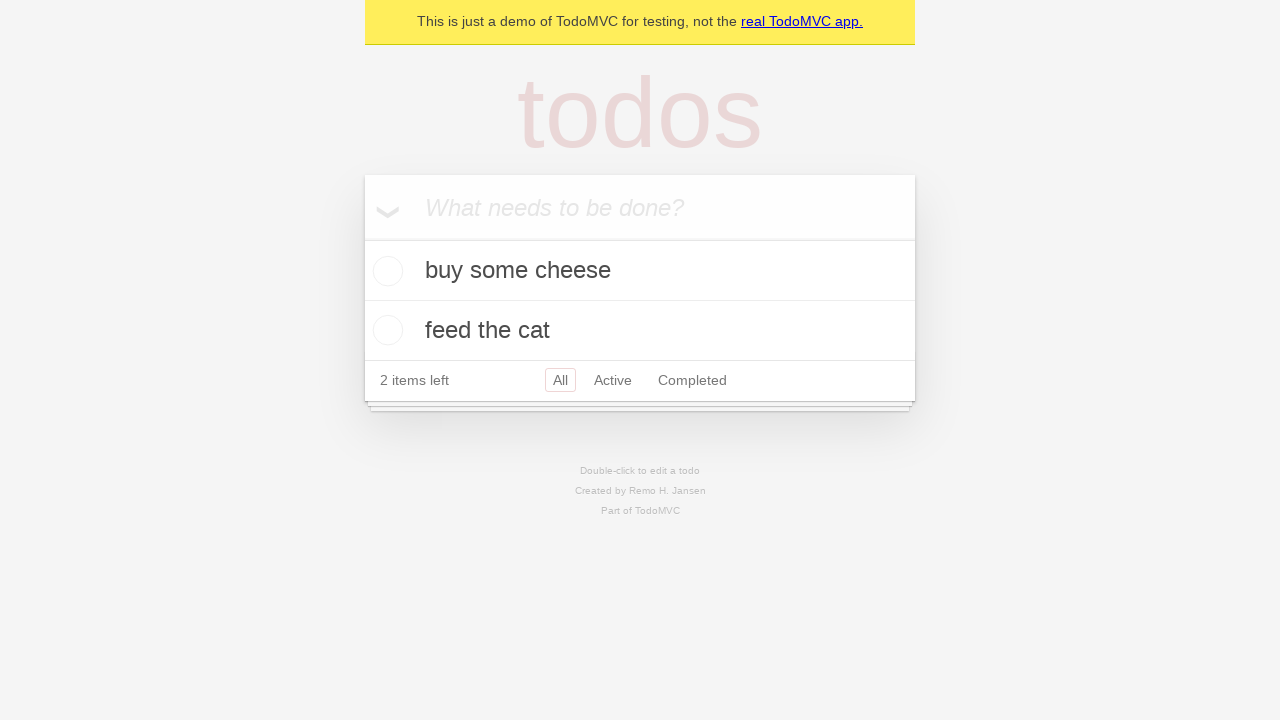